Tests navigating to a product detail page by clicking on a product image in the carousel

Starting URL: https://pizzeria.skillbox.cc/

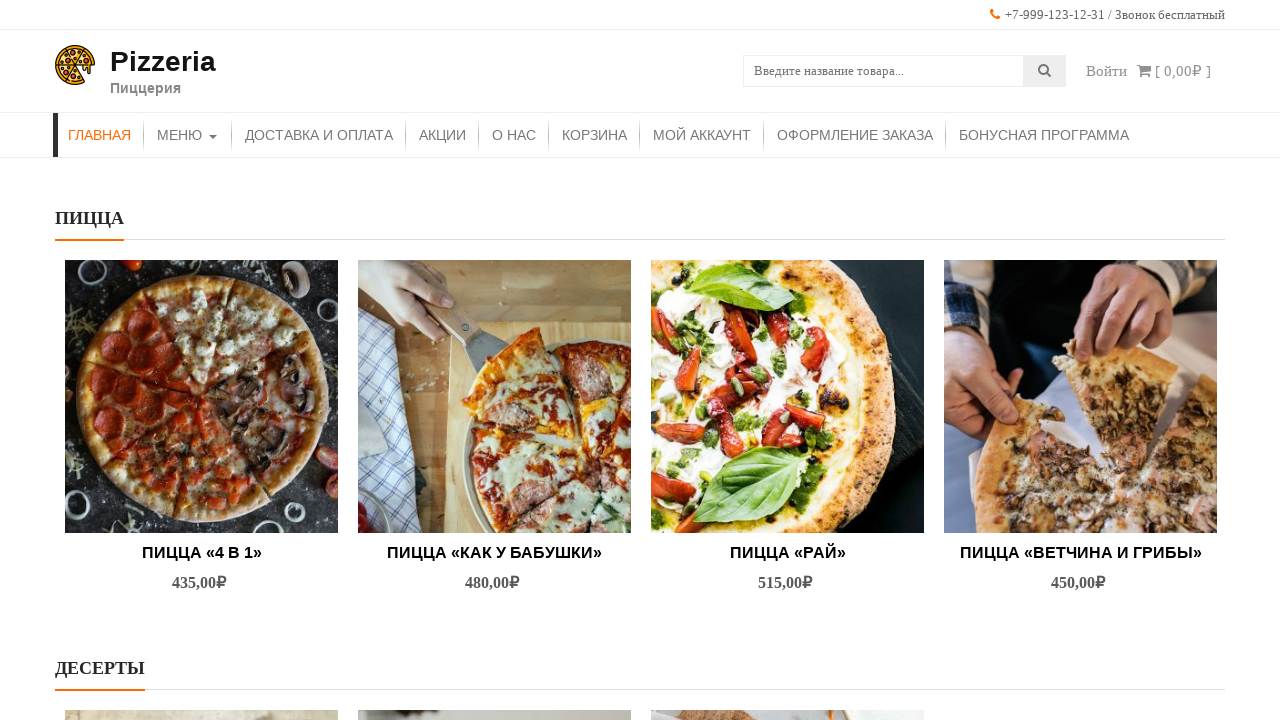

Waited for product image to load in carousel
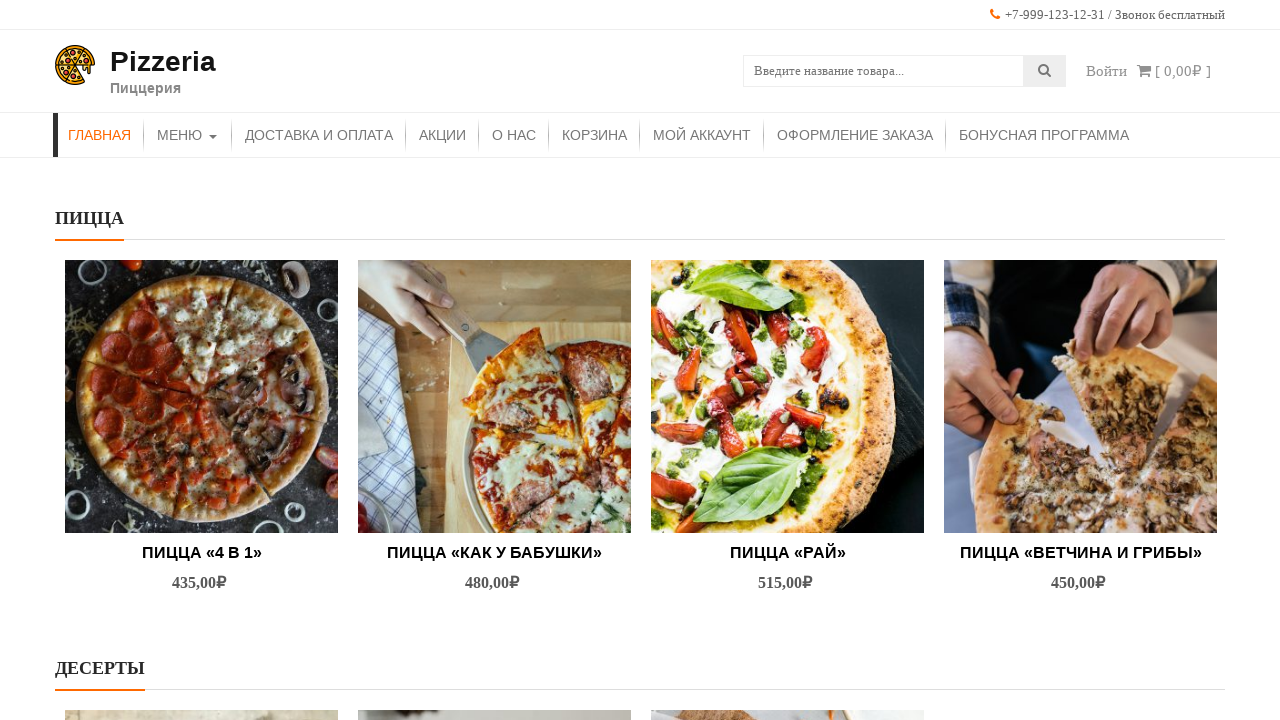

Clicked on product image in carousel to navigate to product detail page at (494, 396) on (//img[@src='http://pizzeria.skillbox.cc/wp-content/uploads/2021/10/pexels-kater
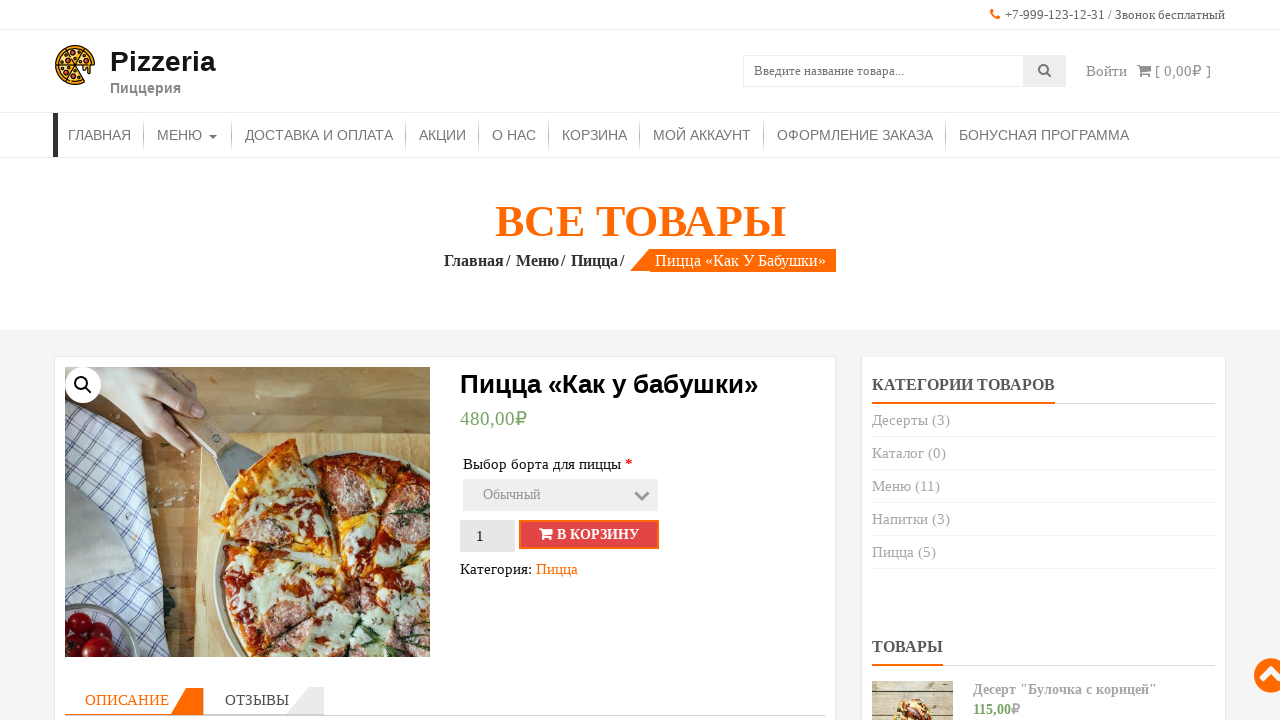

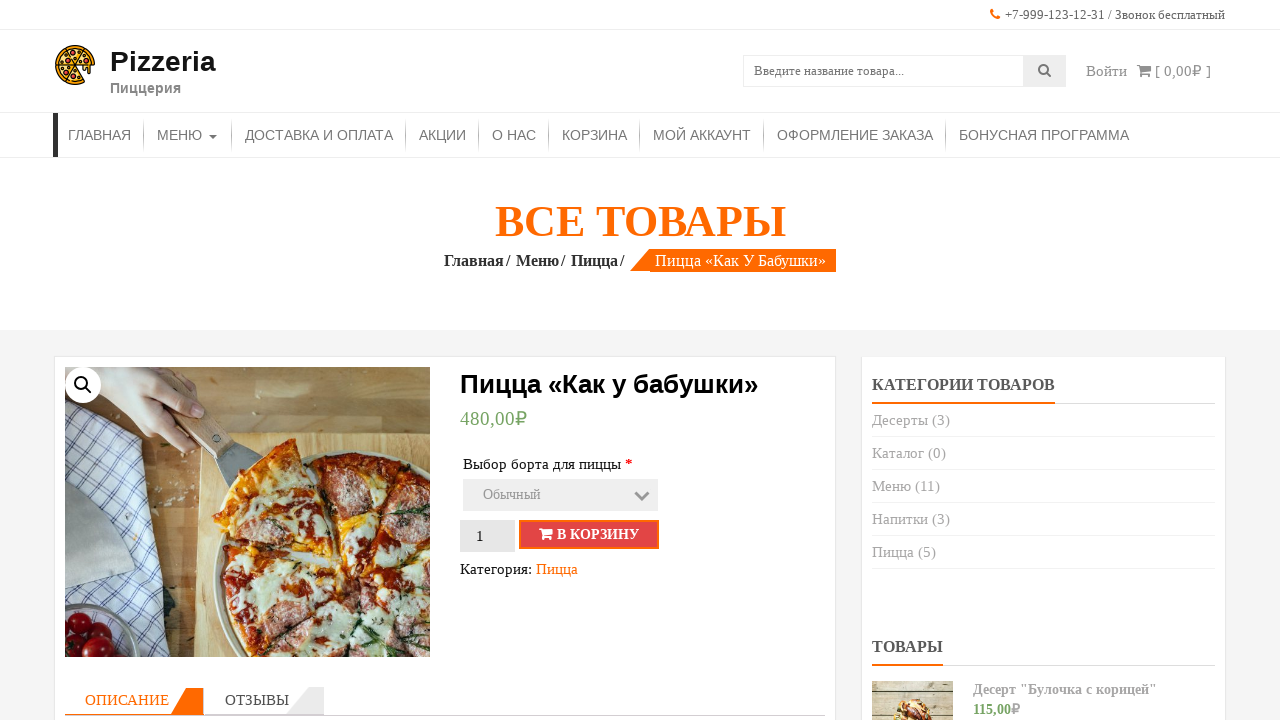